Tests JavaScript prompt box interaction on a Selenium practice site by clicking the prompt box button and dismissing the dialog that appears.

Starting URL: https://chandanachaitanya.github.io/selenium-practice-site/?vehicle5=Sedan&languages=Java&enterText=

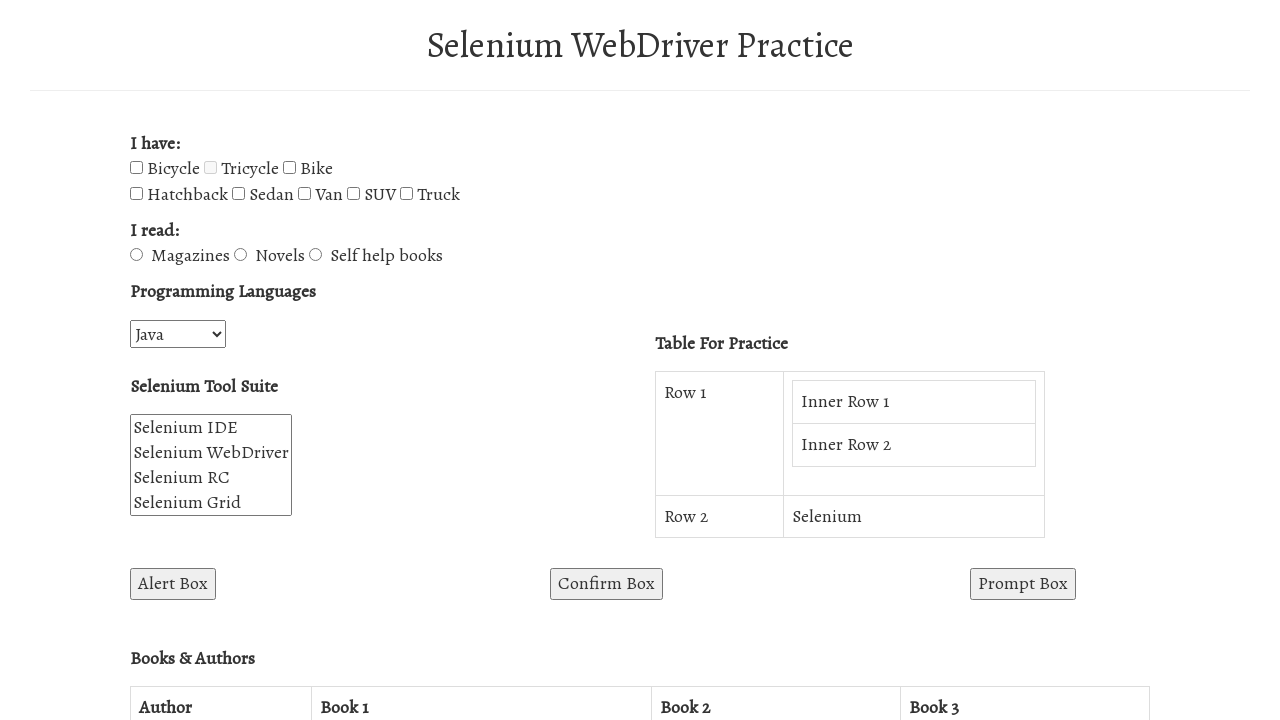

Set up dialog handler to dismiss prompt boxes
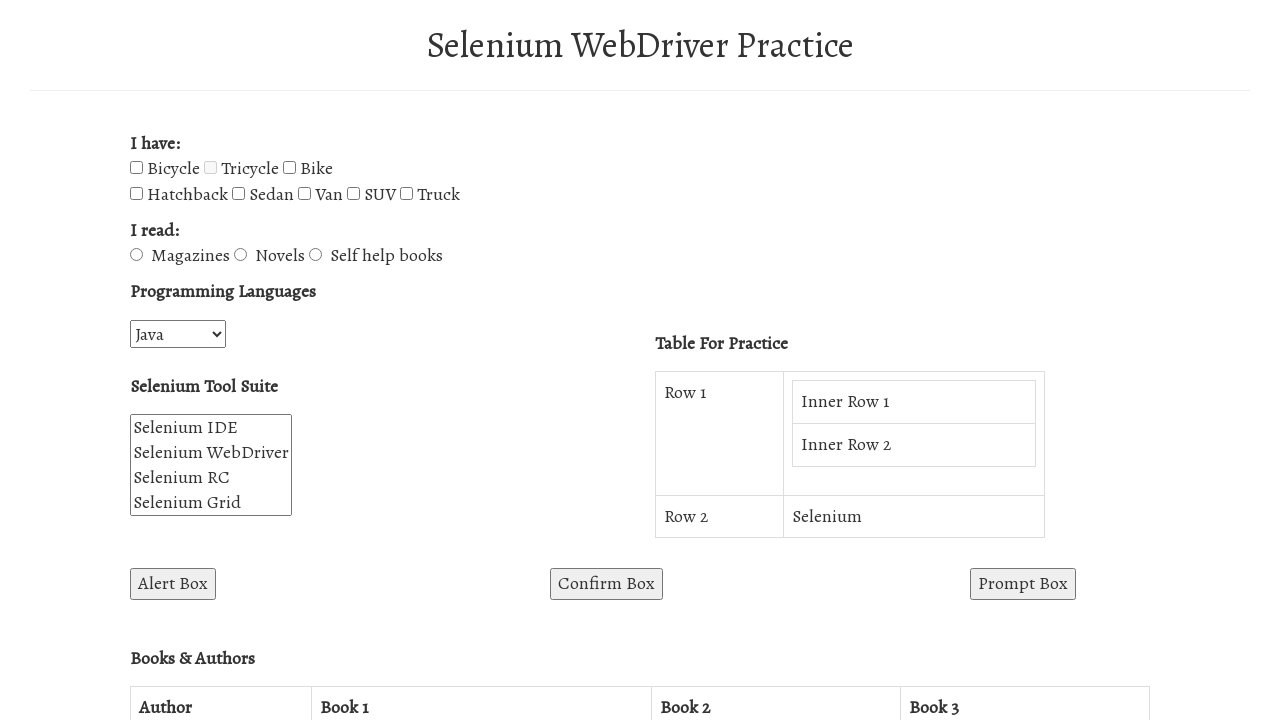

Clicked the prompt box button to trigger JavaScript prompt at (1023, 584) on xpath=//*[@id='promptBox']
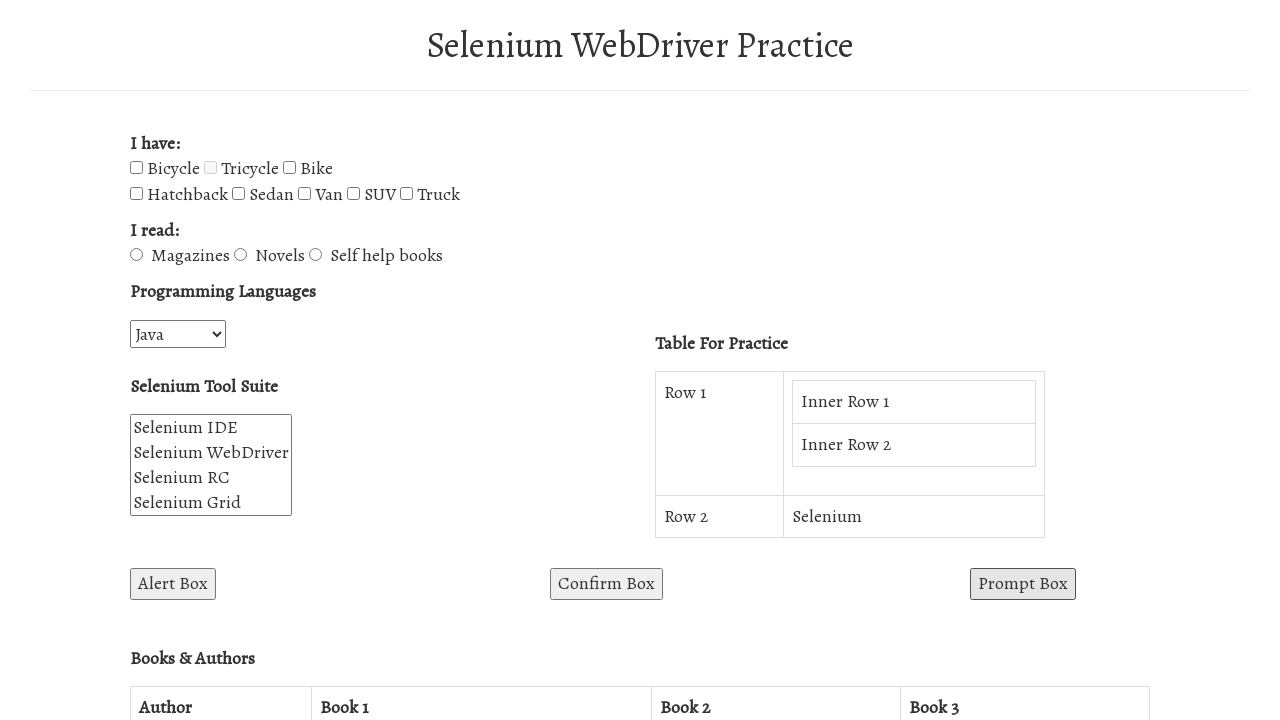

Waited for dialog interaction to complete
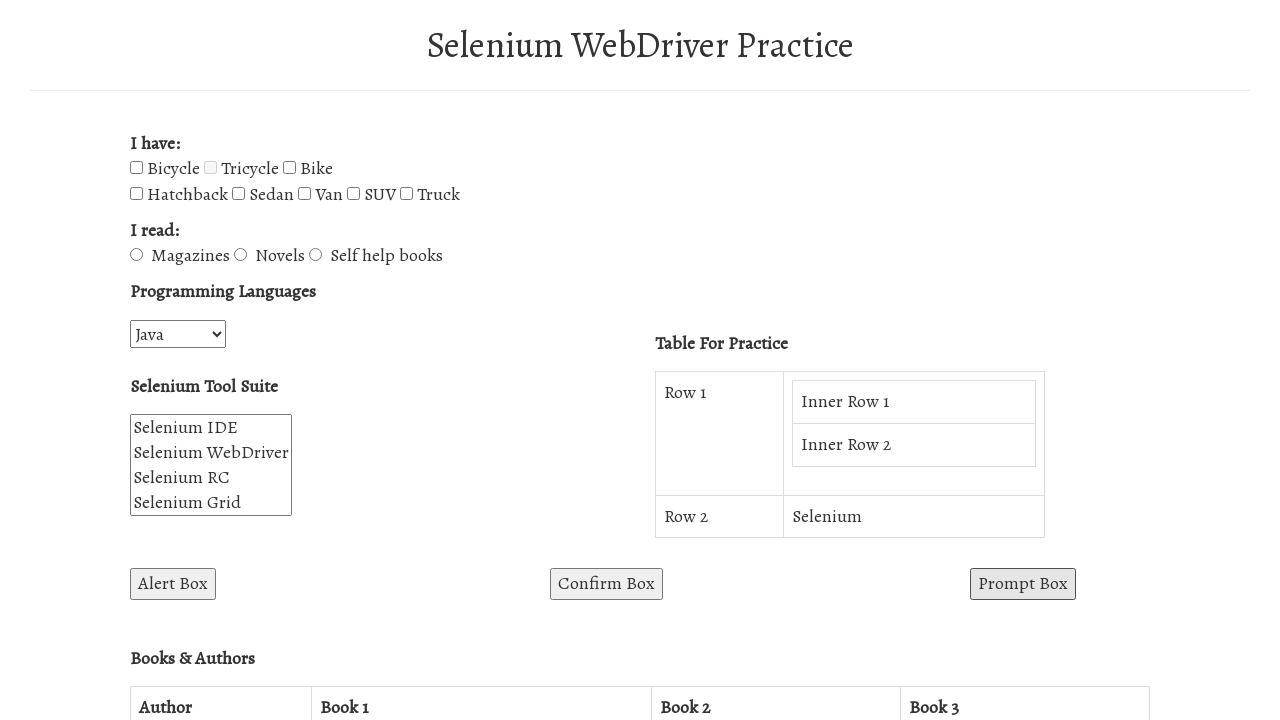

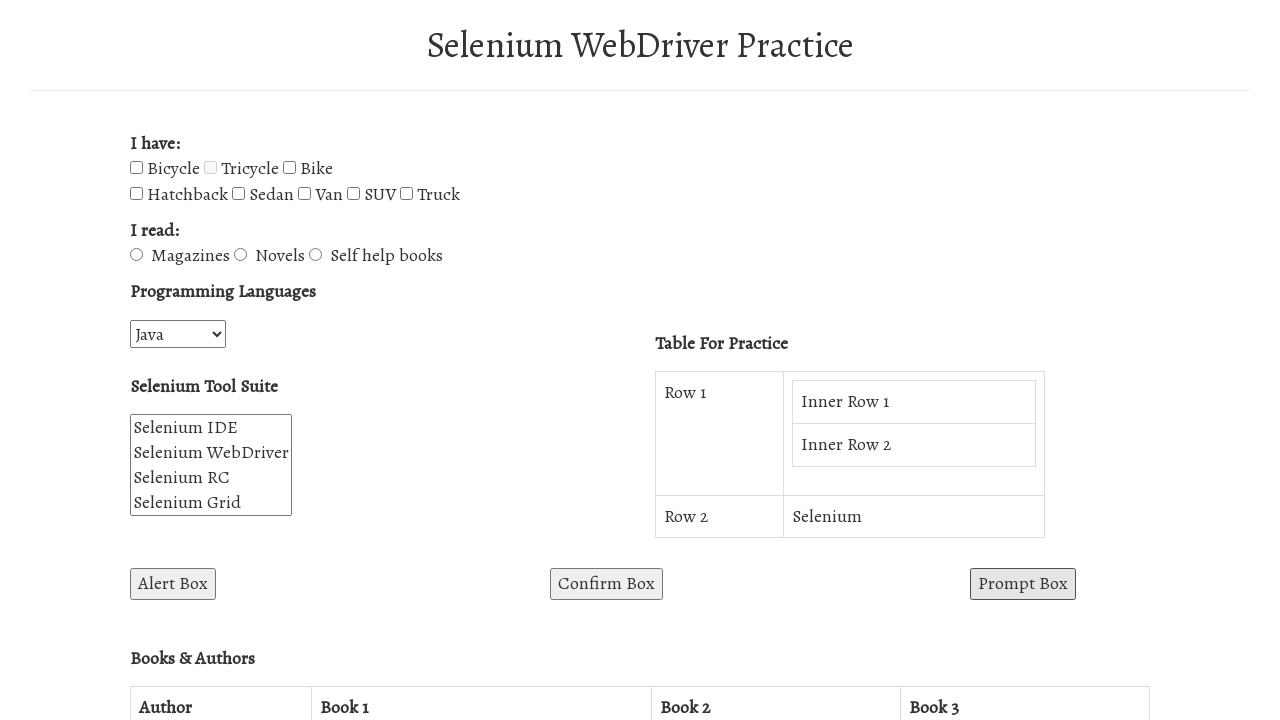